Tests that clicking All filter shows all todo items regardless of completion status

Starting URL: https://demo.playwright.dev/todomvc

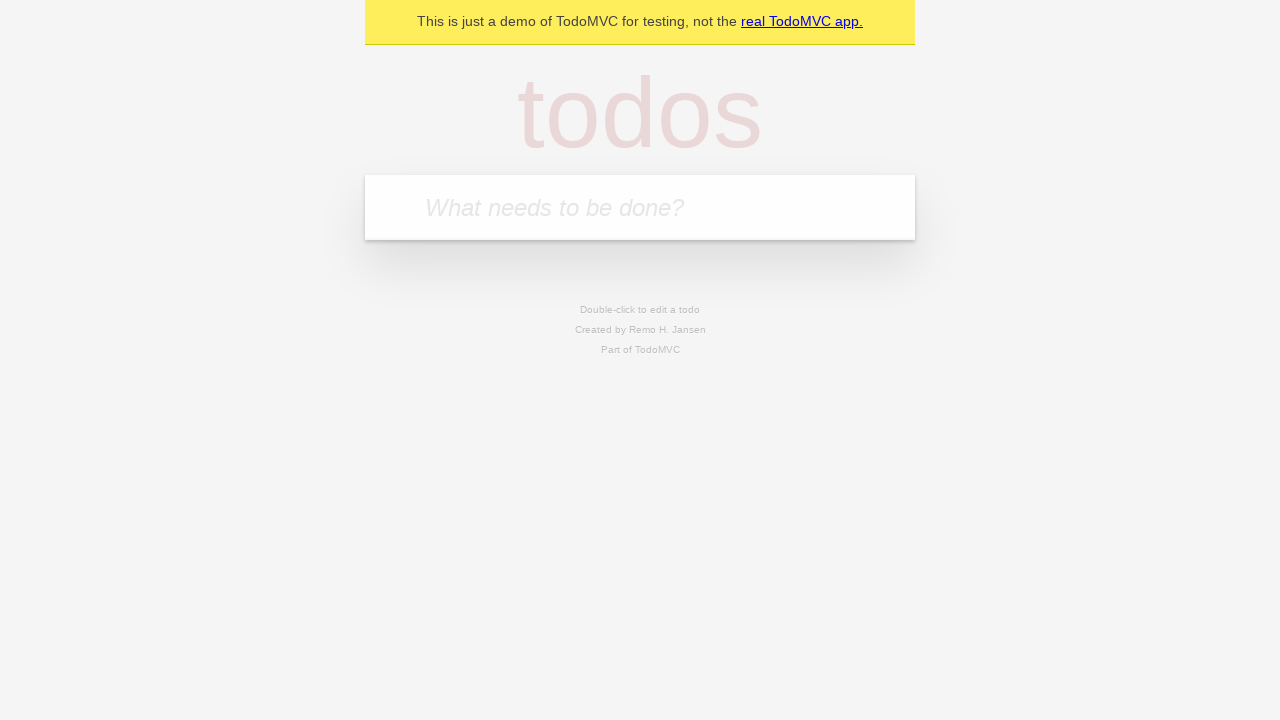

Filled todo input with 'buy some cheese' on internal:attr=[placeholder="What needs to be done?"i]
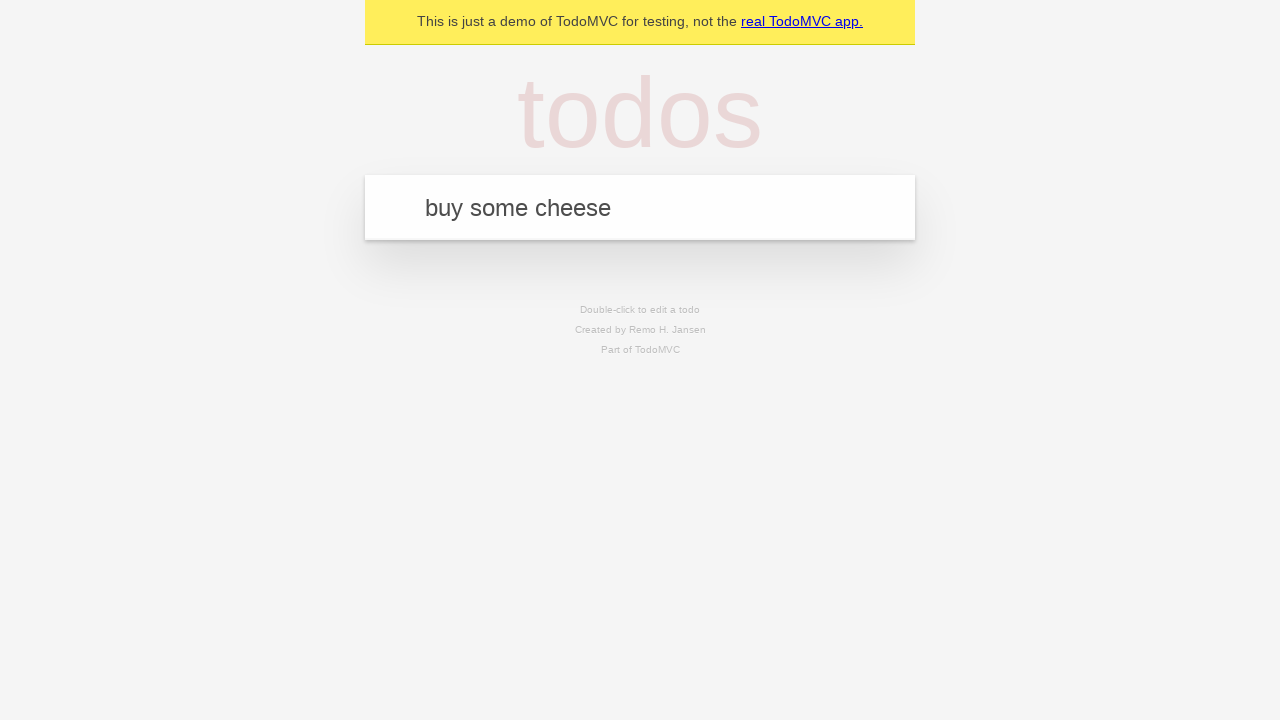

Pressed Enter to add first todo item on internal:attr=[placeholder="What needs to be done?"i]
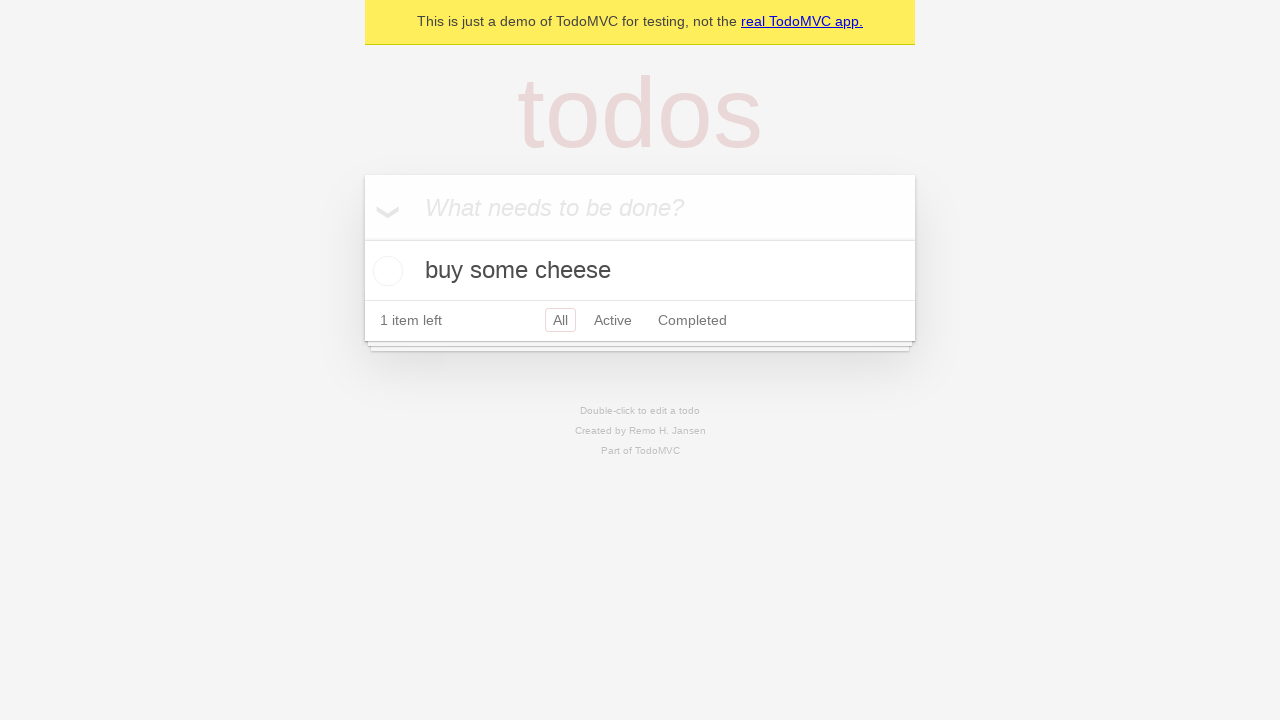

Filled todo input with 'feed the cat' on internal:attr=[placeholder="What needs to be done?"i]
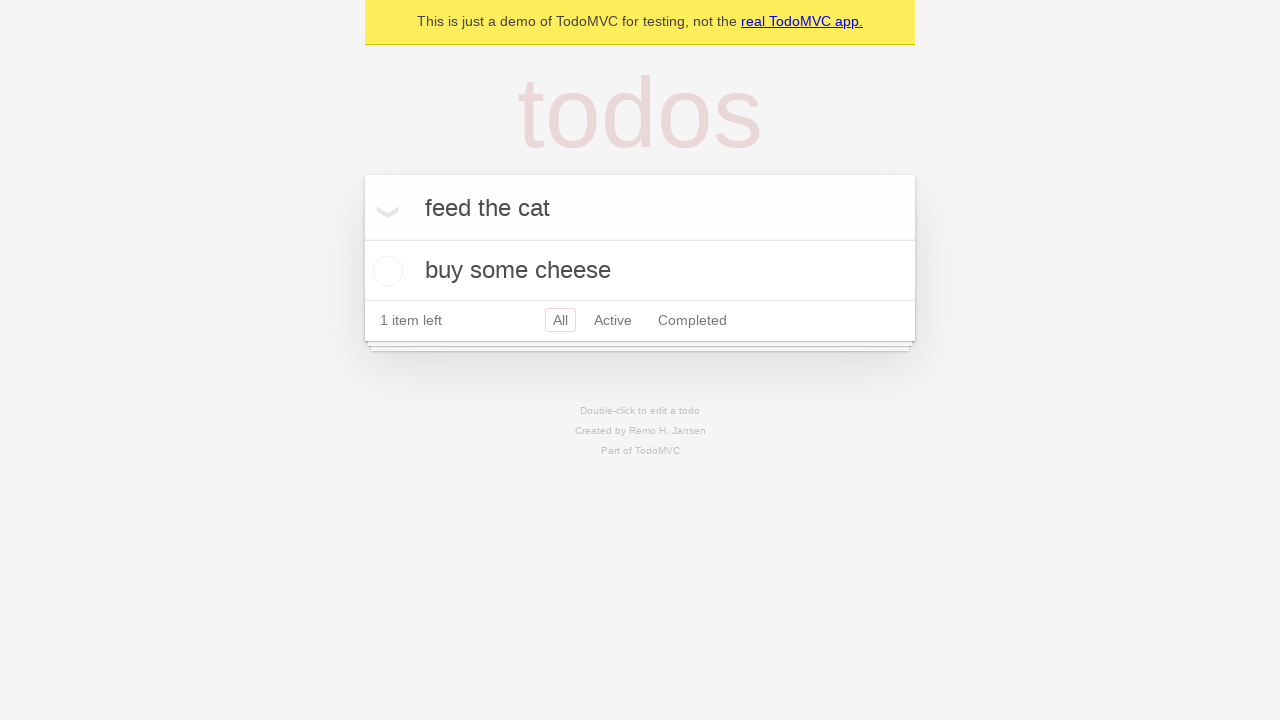

Pressed Enter to add second todo item on internal:attr=[placeholder="What needs to be done?"i]
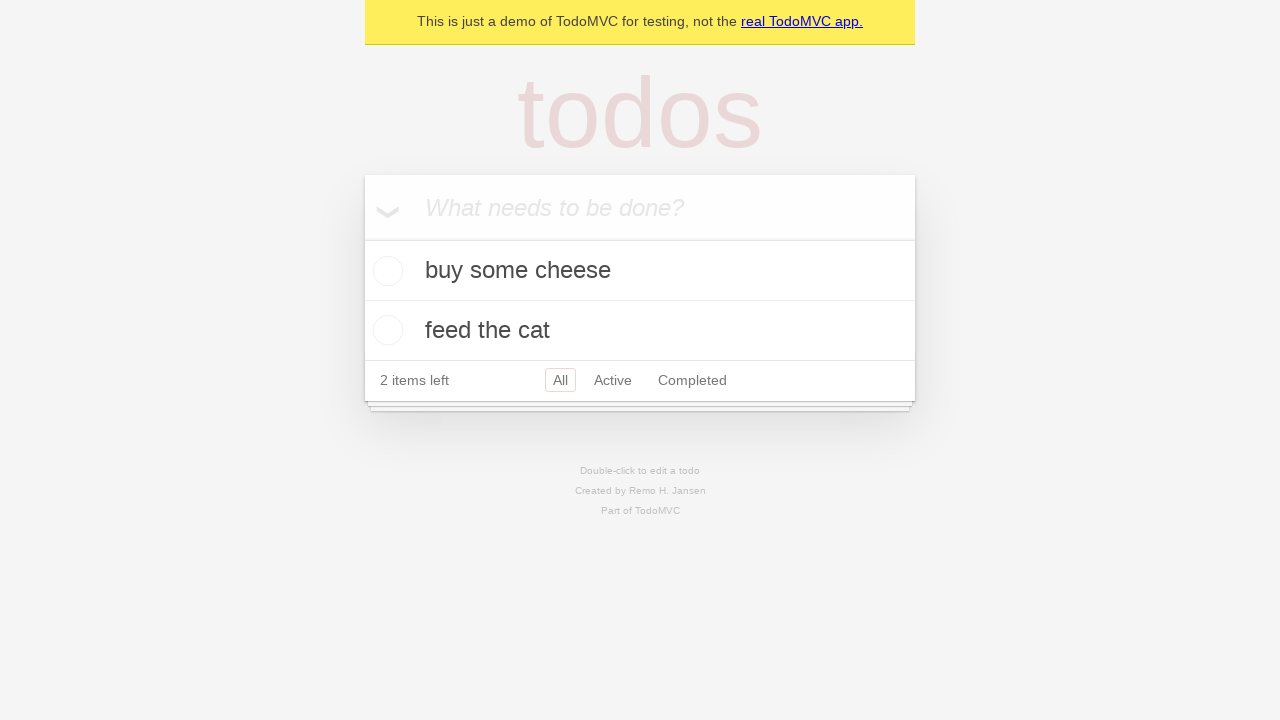

Filled todo input with 'book a doctors appointment' on internal:attr=[placeholder="What needs to be done?"i]
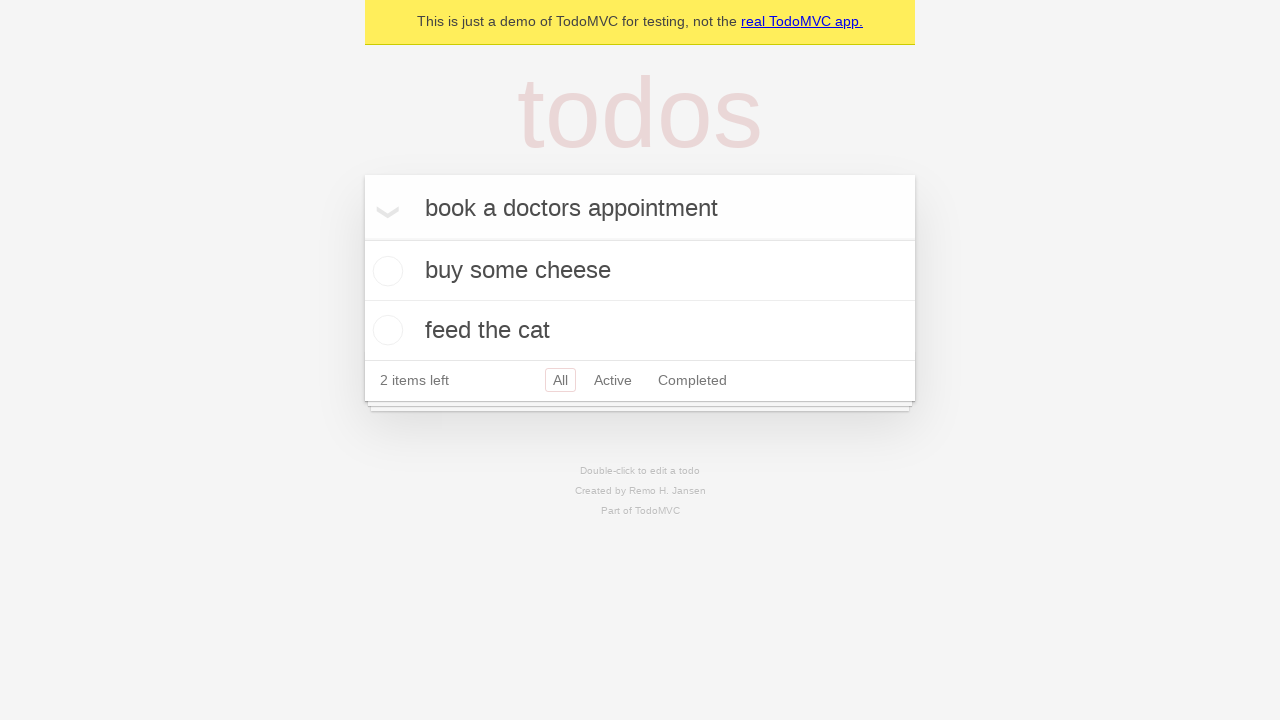

Pressed Enter to add third todo item on internal:attr=[placeholder="What needs to be done?"i]
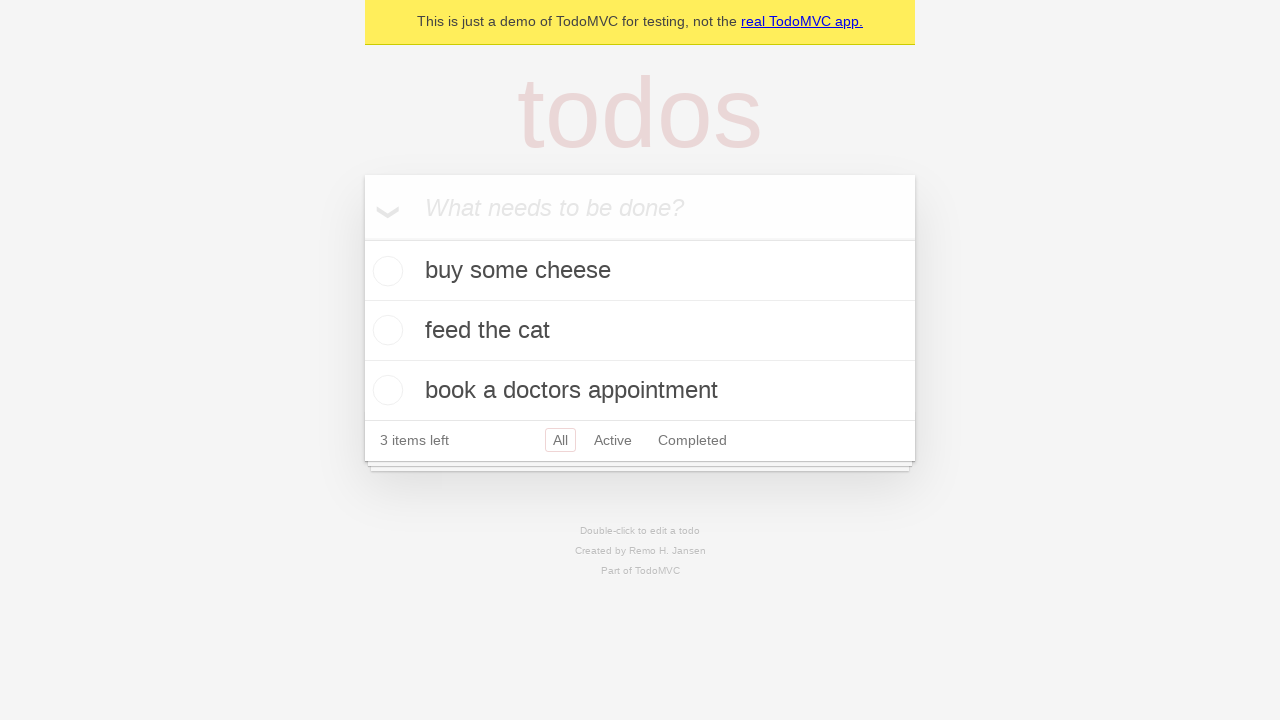

Checked the second todo item checkbox at (385, 330) on internal:testid=[data-testid="todo-item"s] >> nth=1 >> internal:role=checkbox
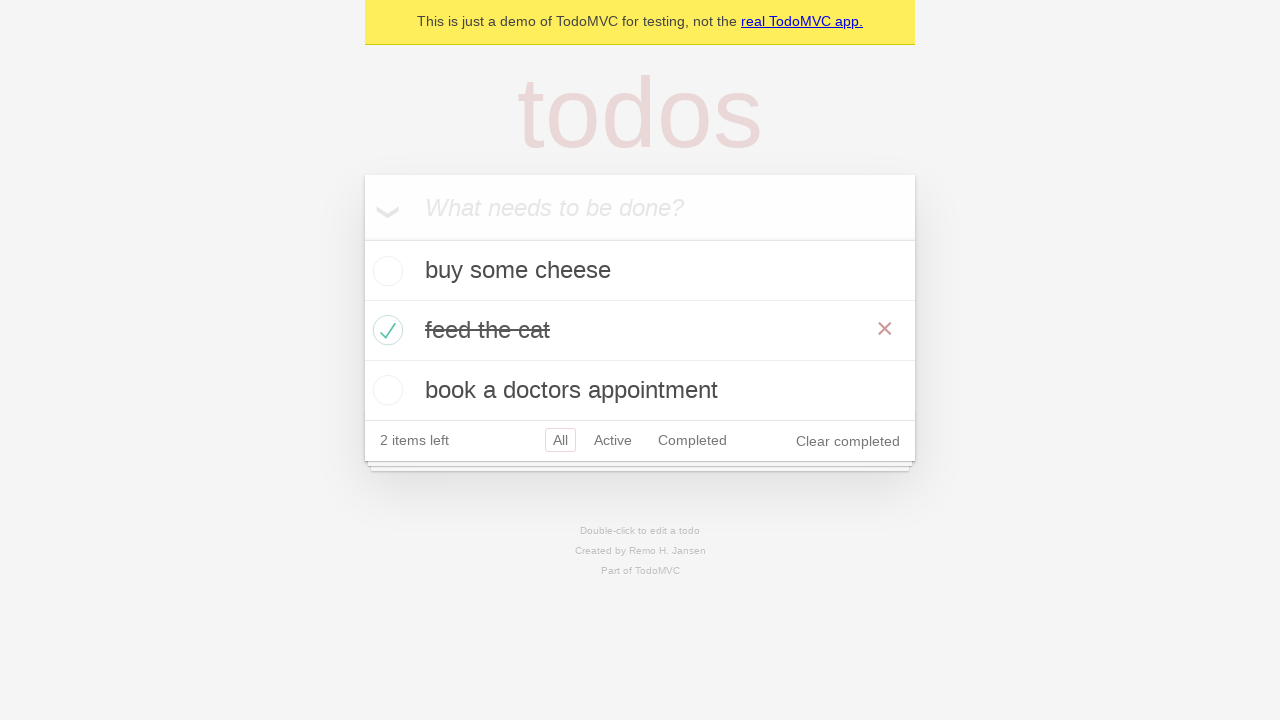

Clicked Active filter at (613, 440) on internal:role=link[name="Active"i]
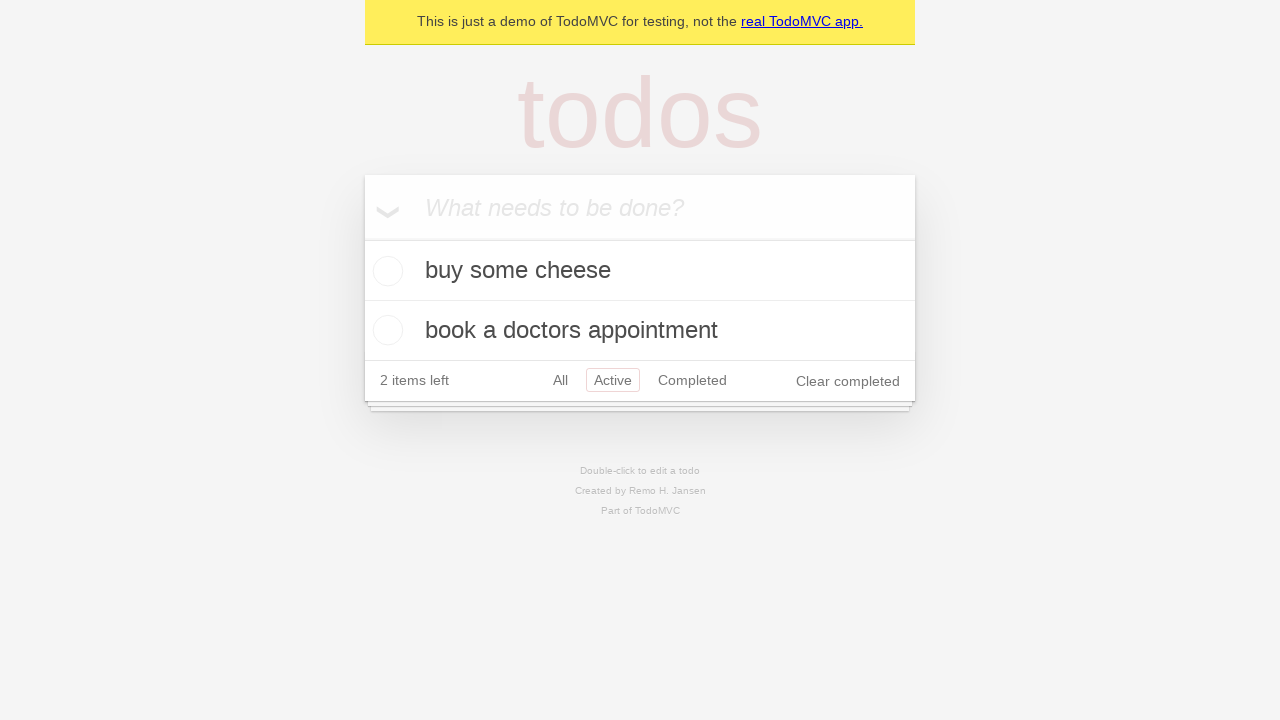

Clicked Completed filter at (692, 380) on internal:role=link[name="Completed"i]
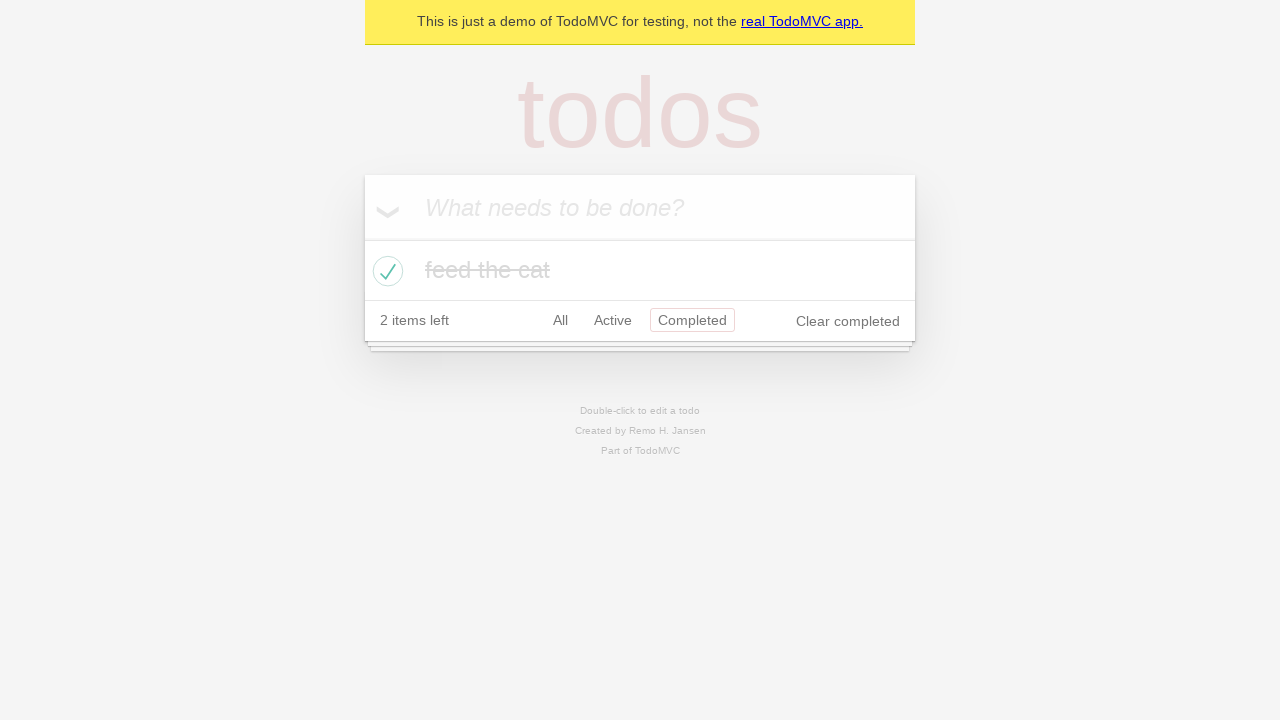

Clicked All filter to display all items at (560, 320) on internal:role=link[name="All"i]
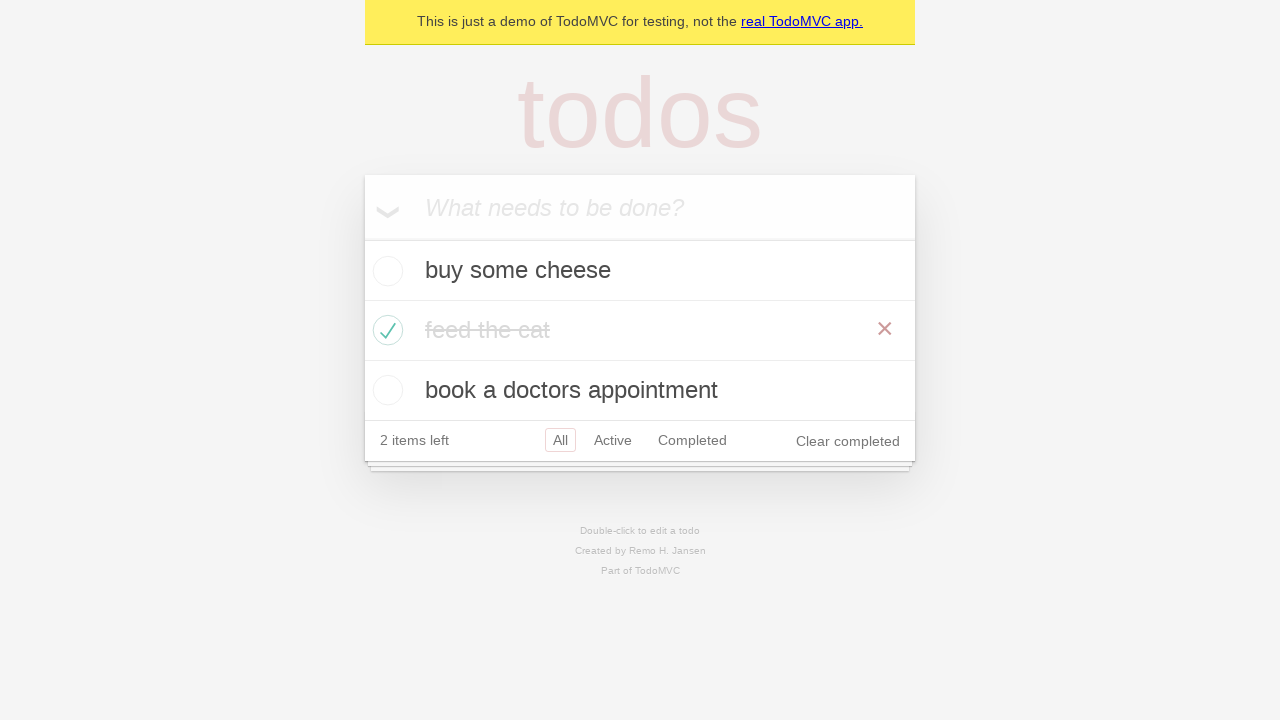

Verified all 3 todo items are displayed
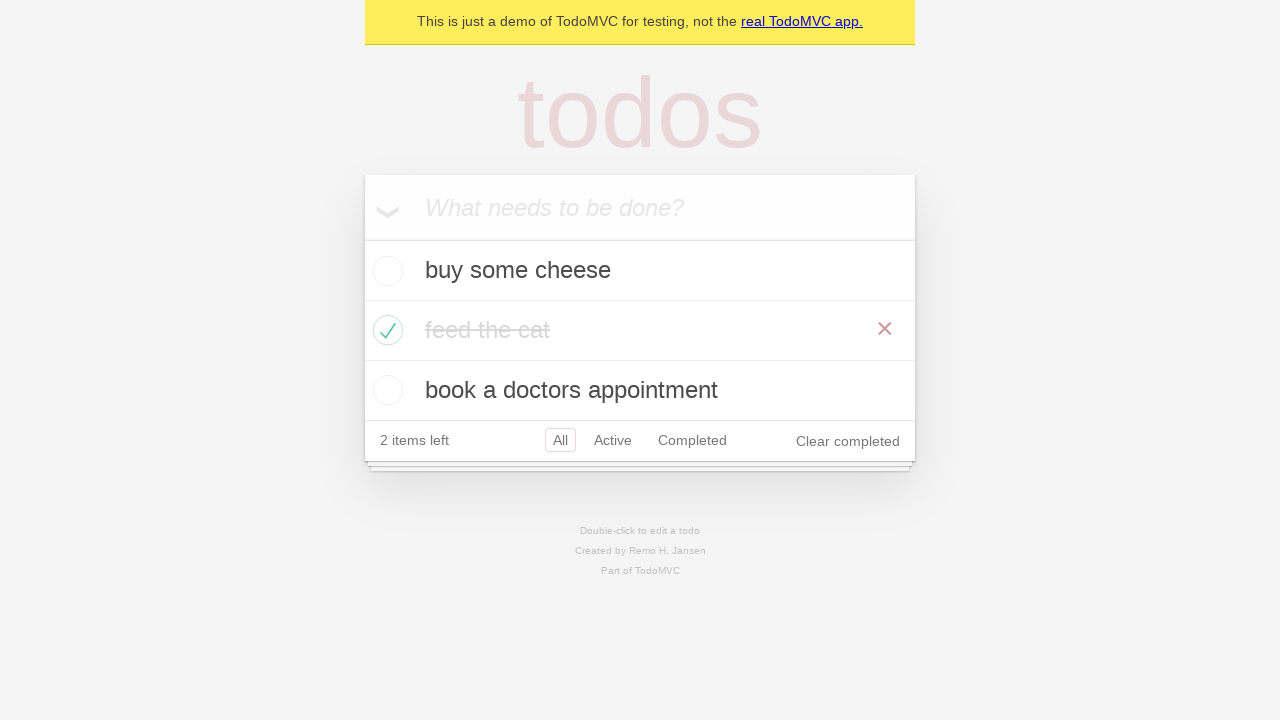

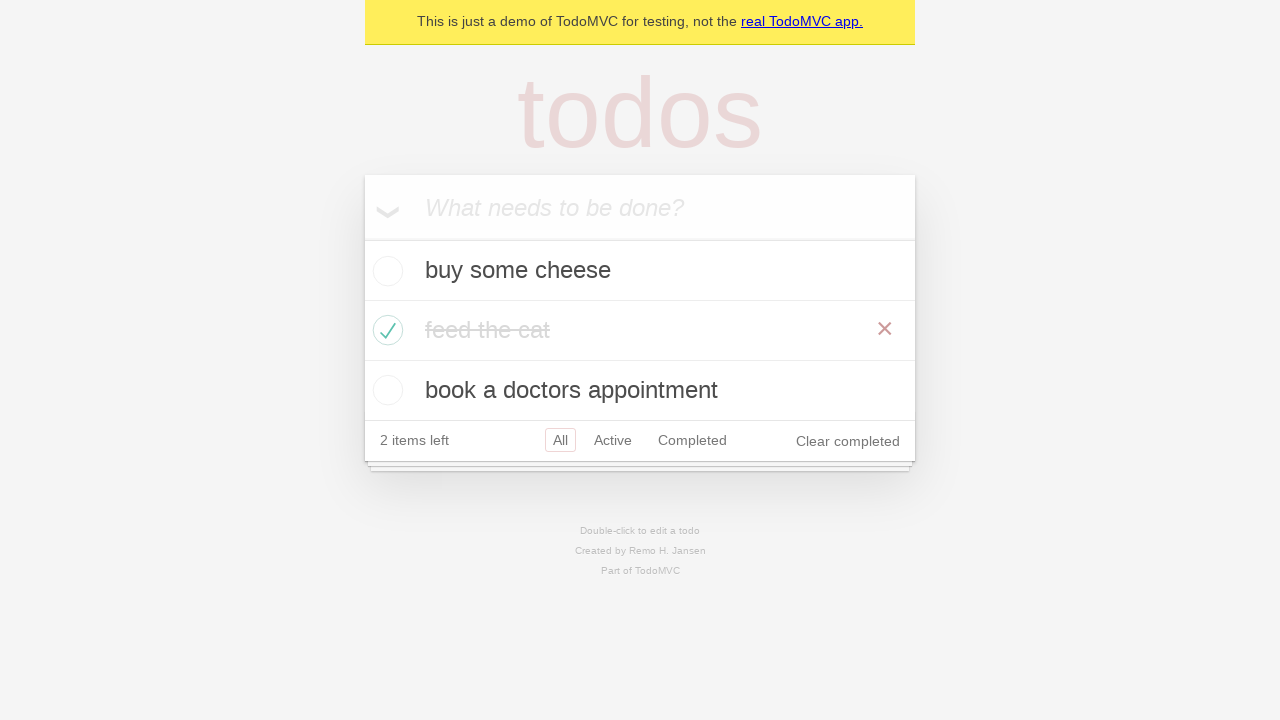